Tests dropdown selection by selecting options using index positions (0, 1, 2) and verifying each selection

Starting URL: https://the-internet.herokuapp.com/dropdown

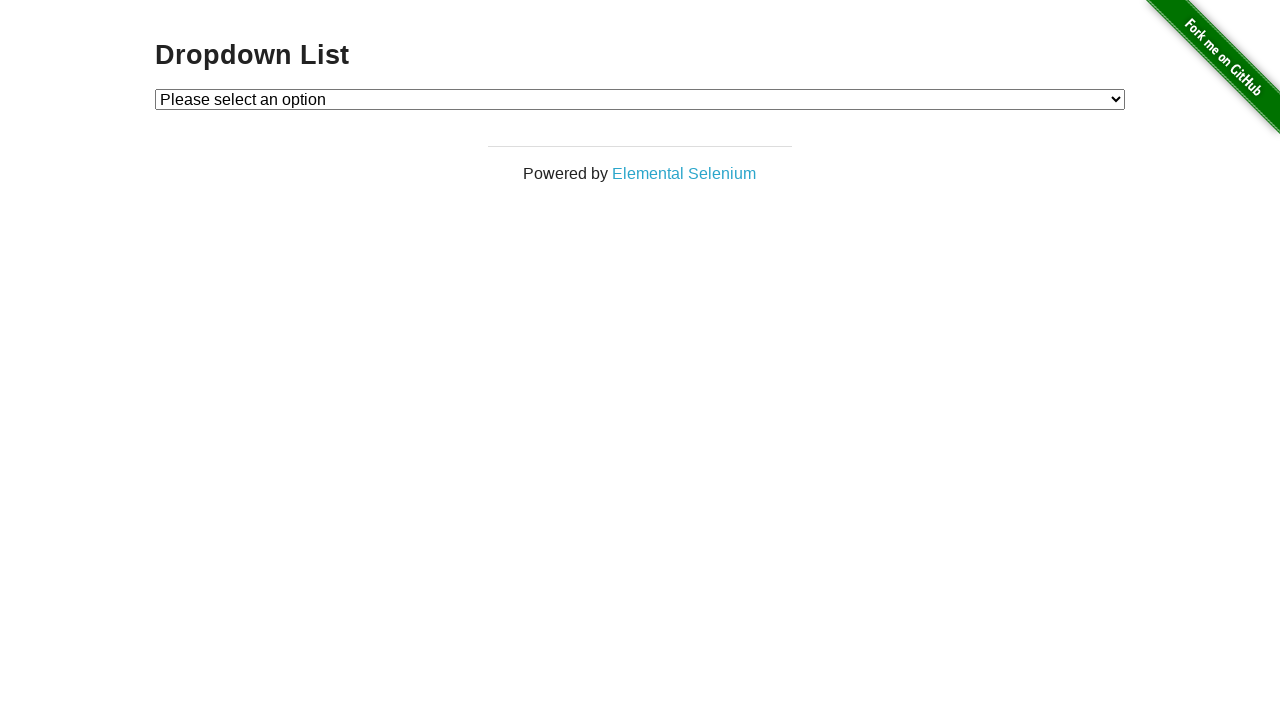

Selected first option (index 0) from dropdown on #dropdown
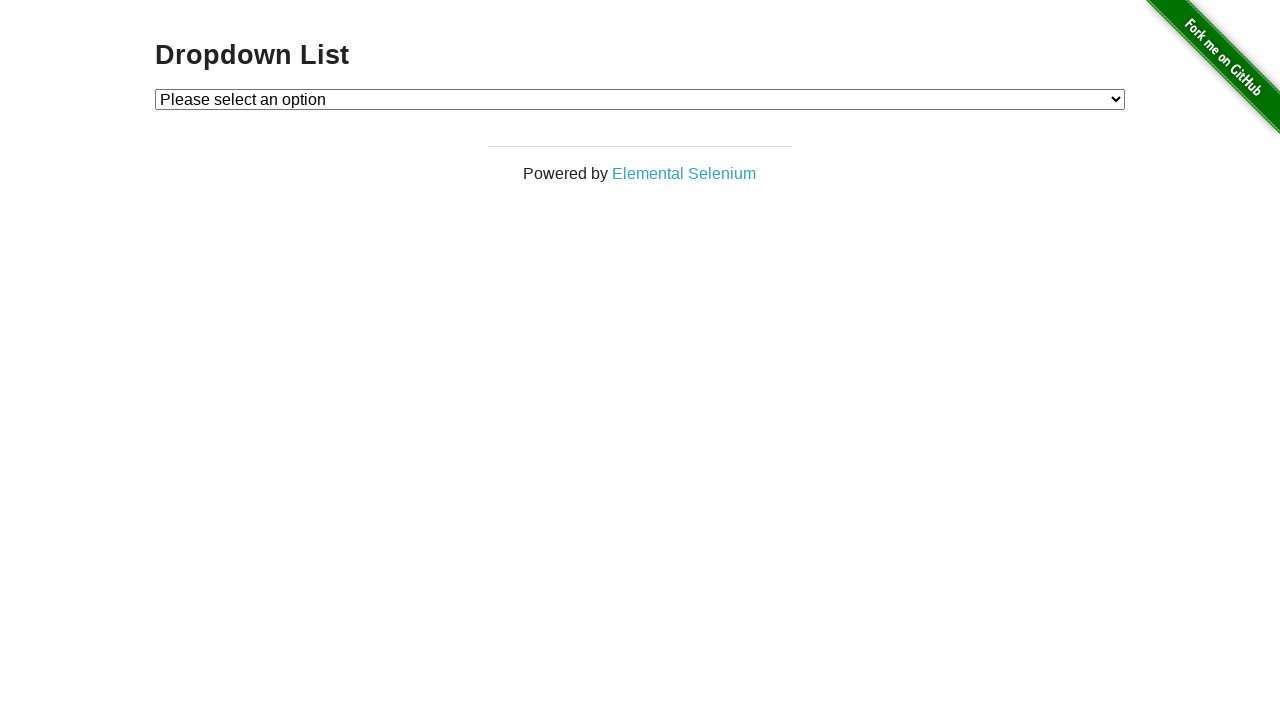

Retrieved selected value from dropdown: 'Please select an option'
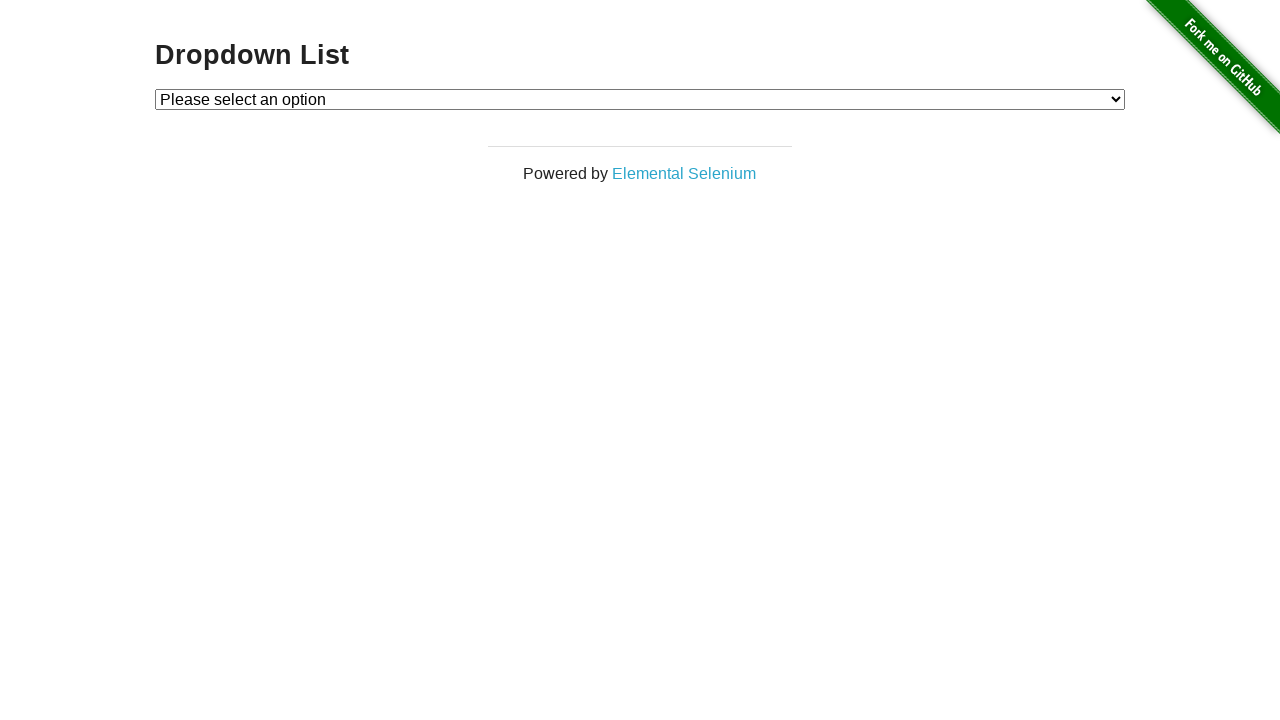

Verified first selection matches expected value 'Please select an option'
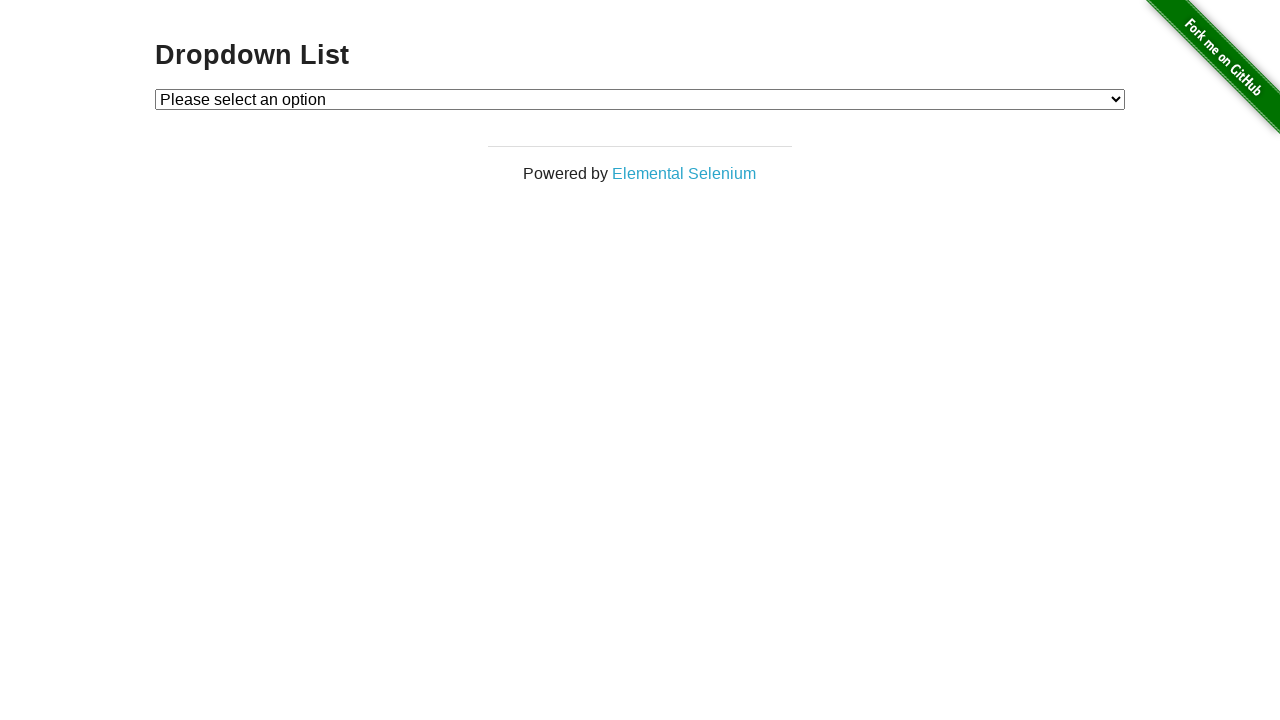

Selected second option (index 1) from dropdown on #dropdown
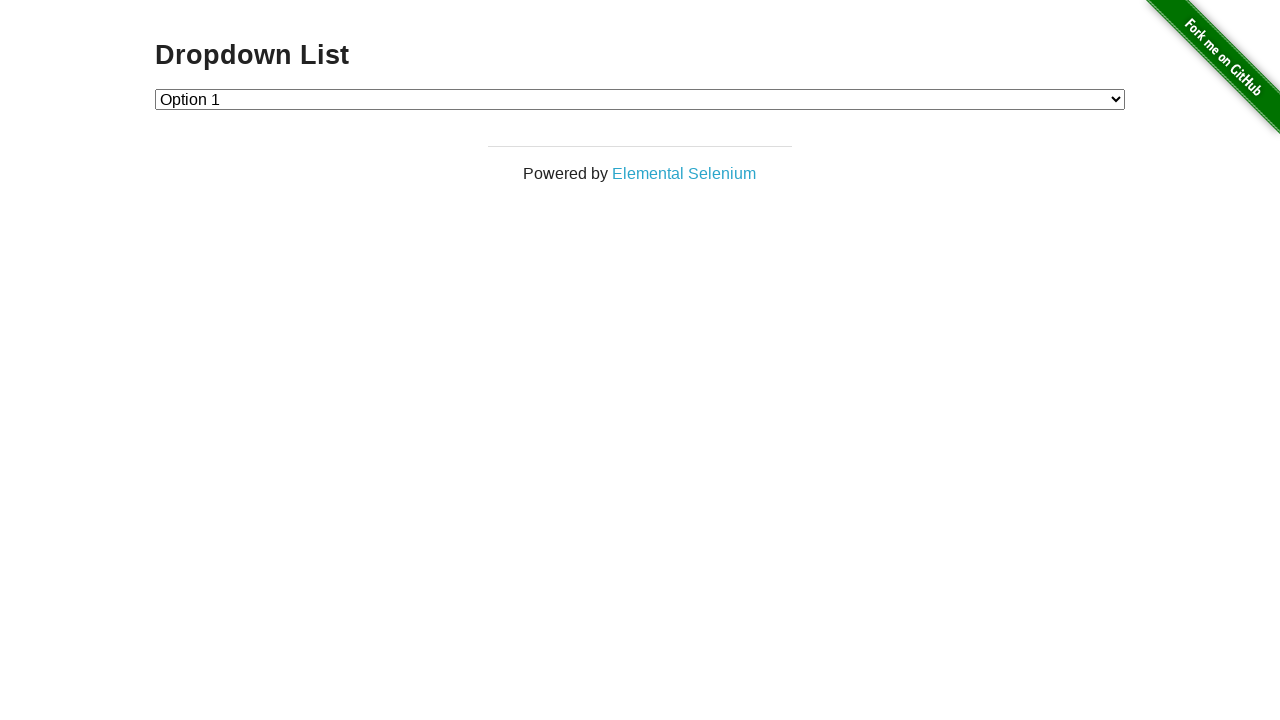

Retrieved selected value from dropdown: 'Option 1'
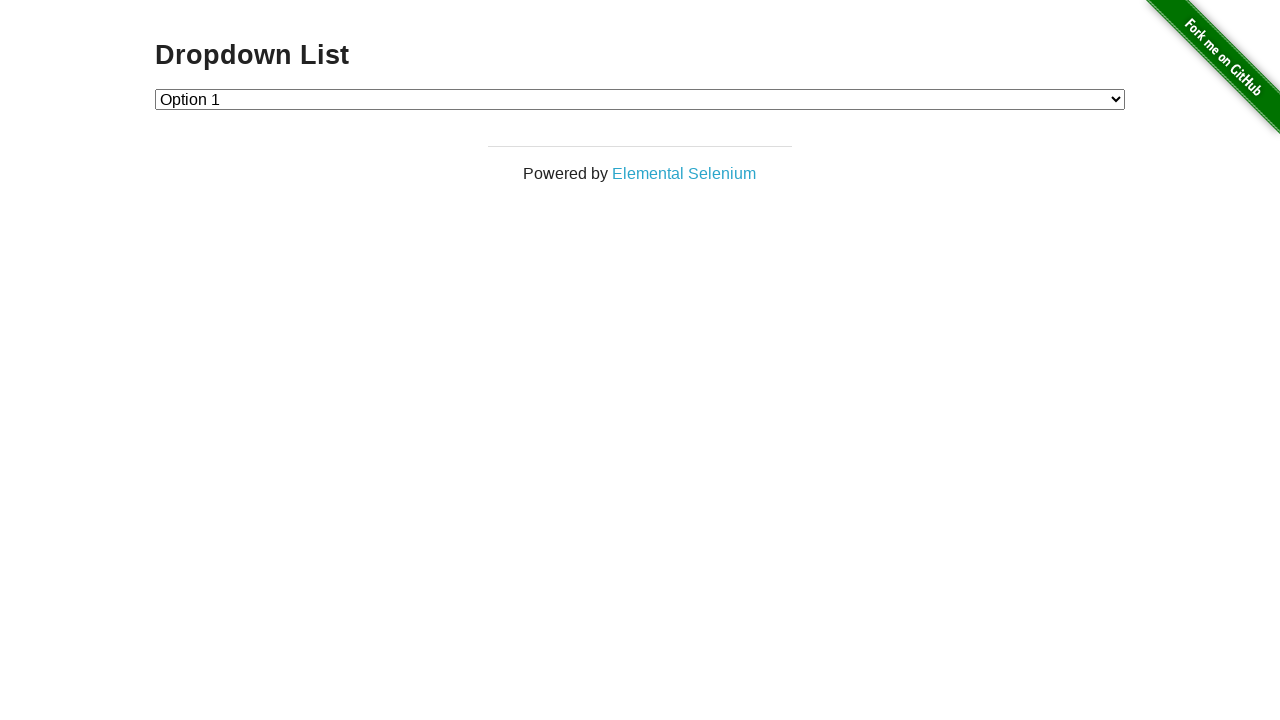

Verified second selection matches expected value 'Option 1'
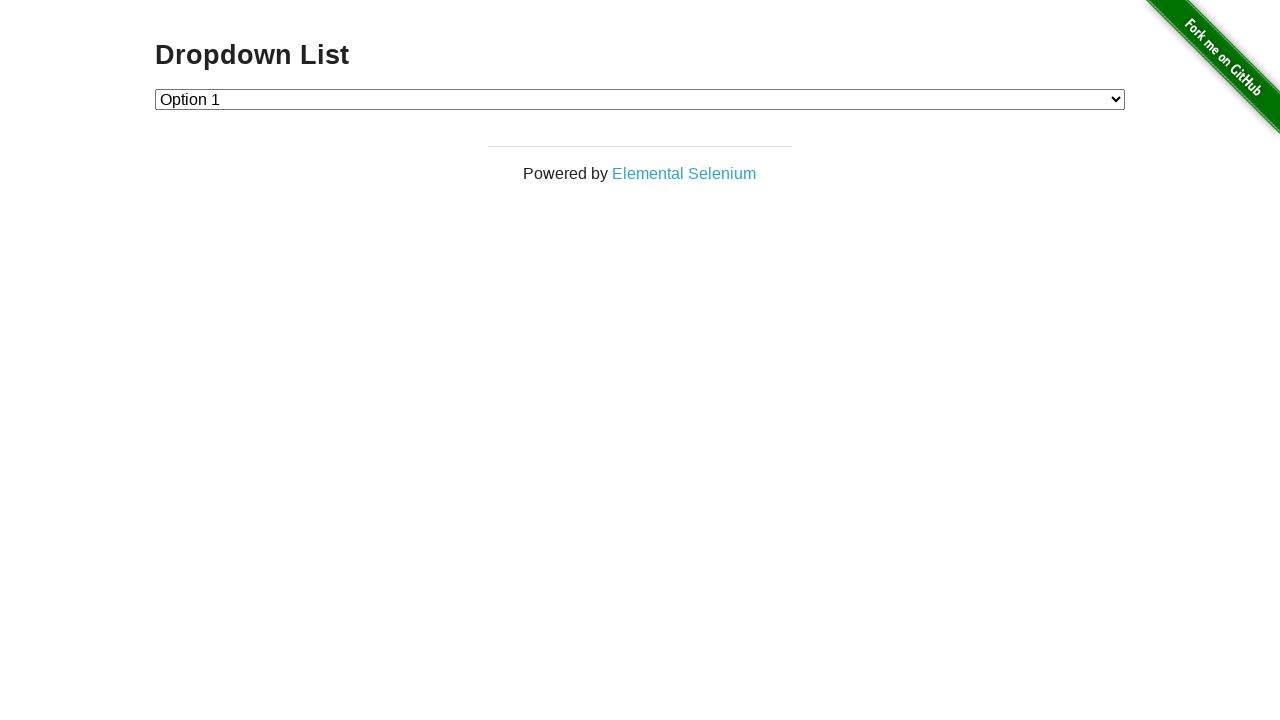

Selected third option (index 2) from dropdown on #dropdown
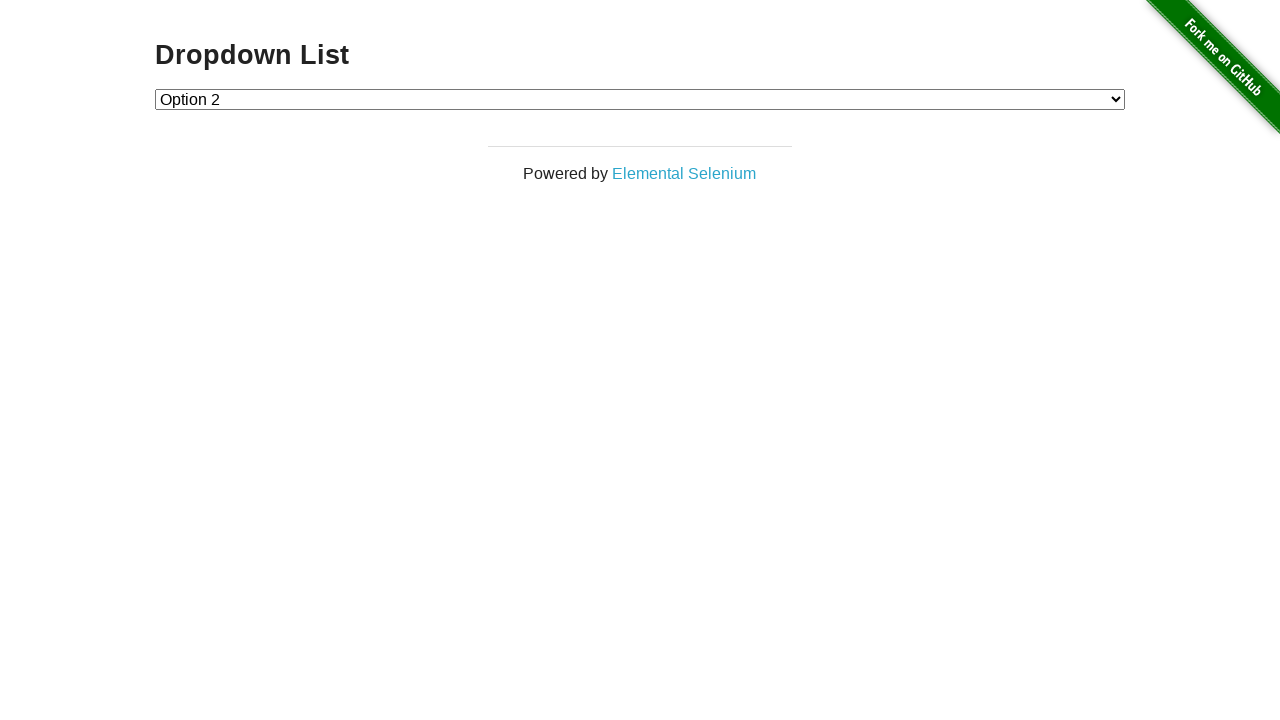

Retrieved selected value from dropdown: 'Option 2'
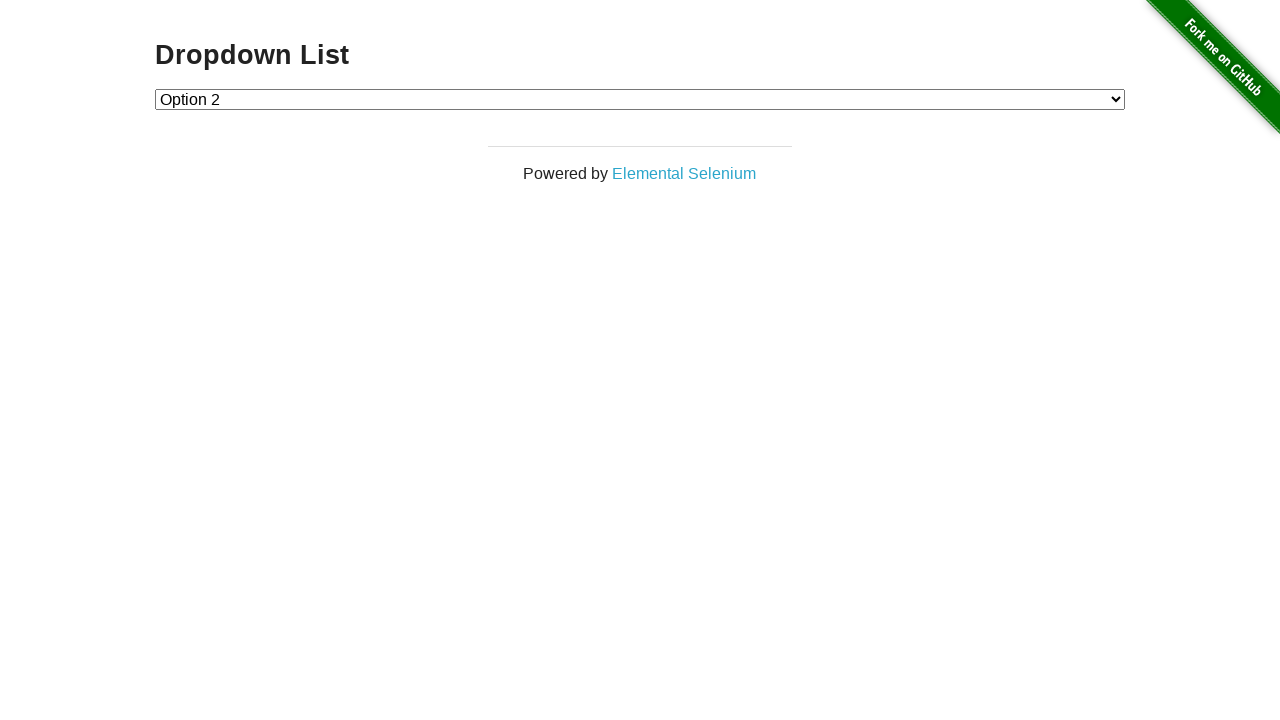

Verified third selection matches expected value 'Option 2'
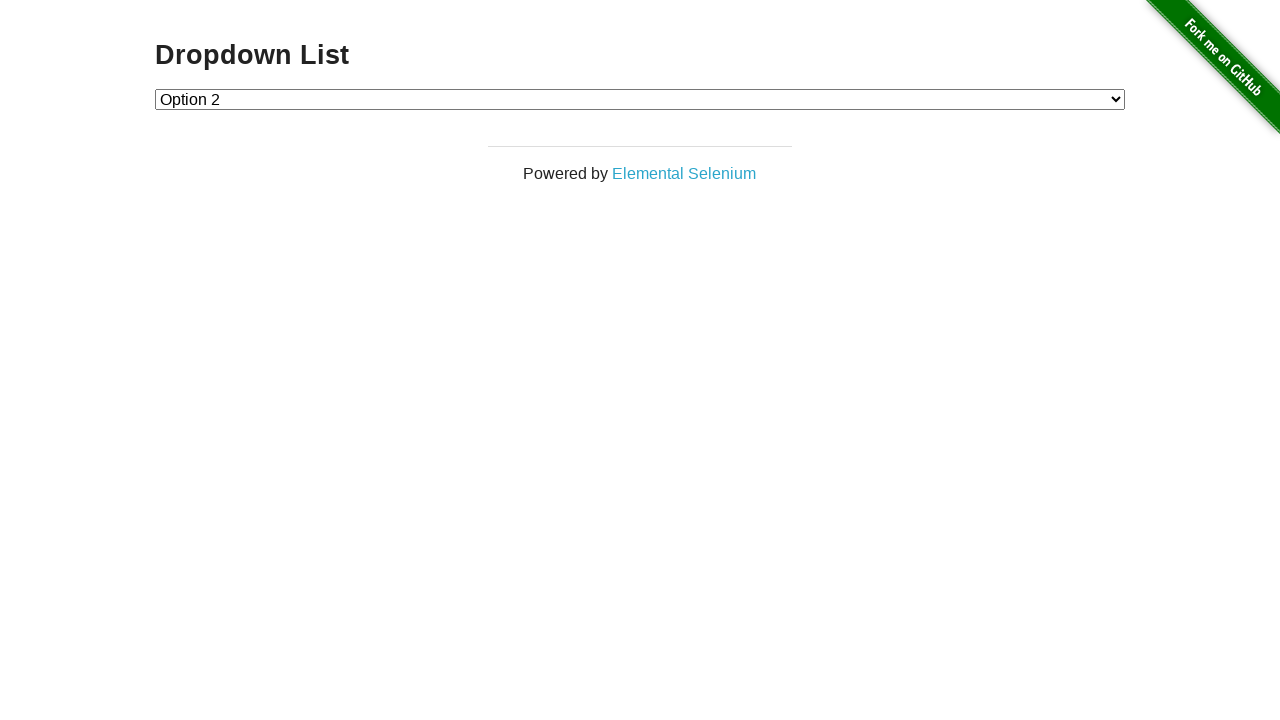

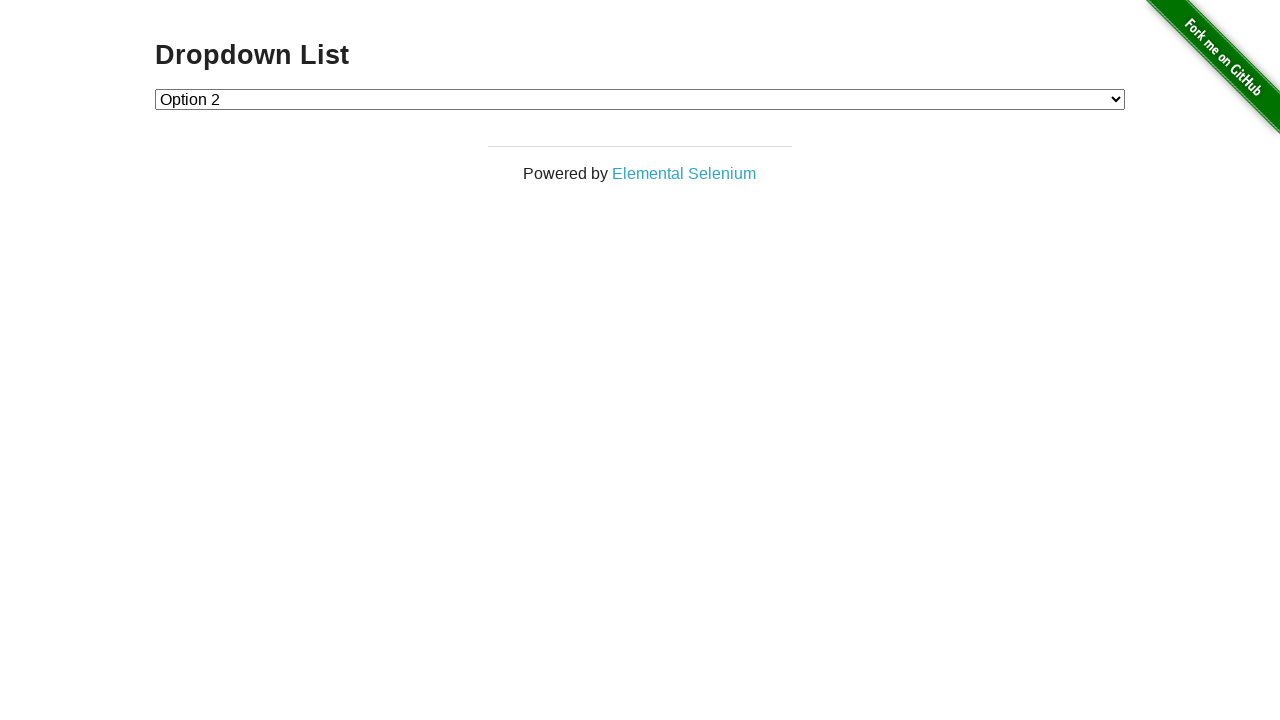